Opens a webpage in a browser (tests browser opening functionality)

Starting URL: https://www.rohlik.cz/vitejte/

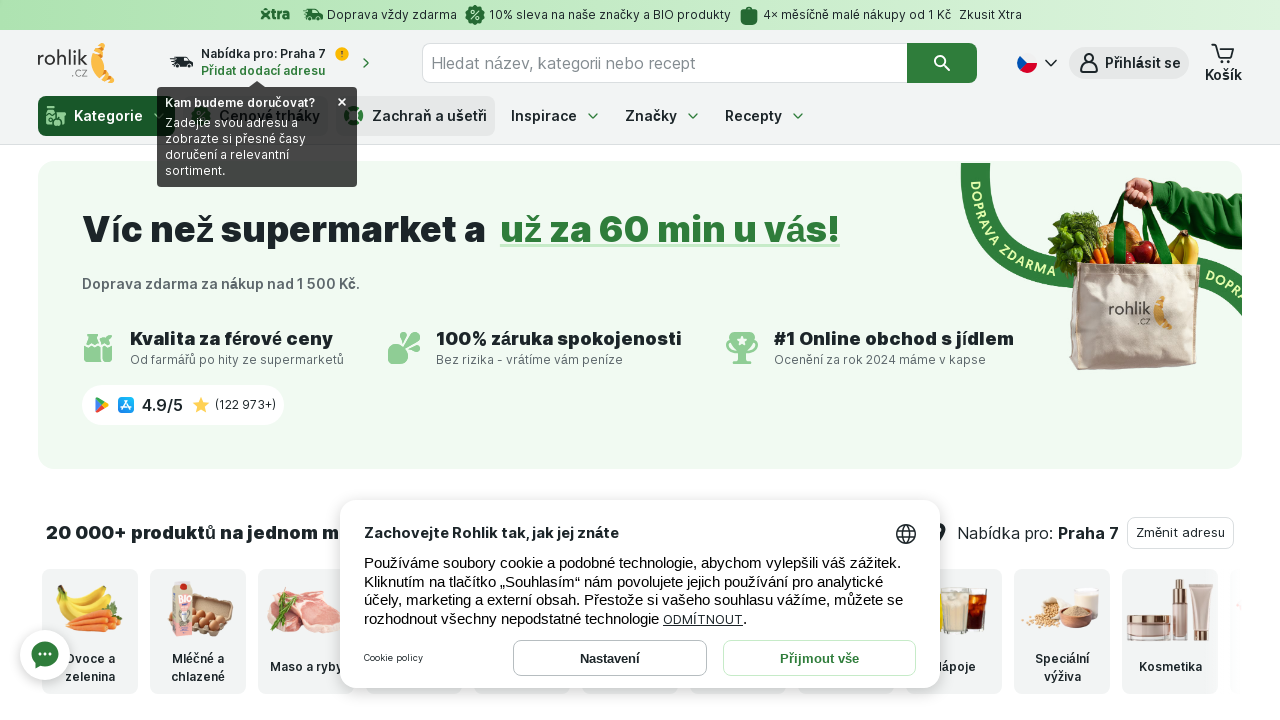

Page loaded - DOM content interactive
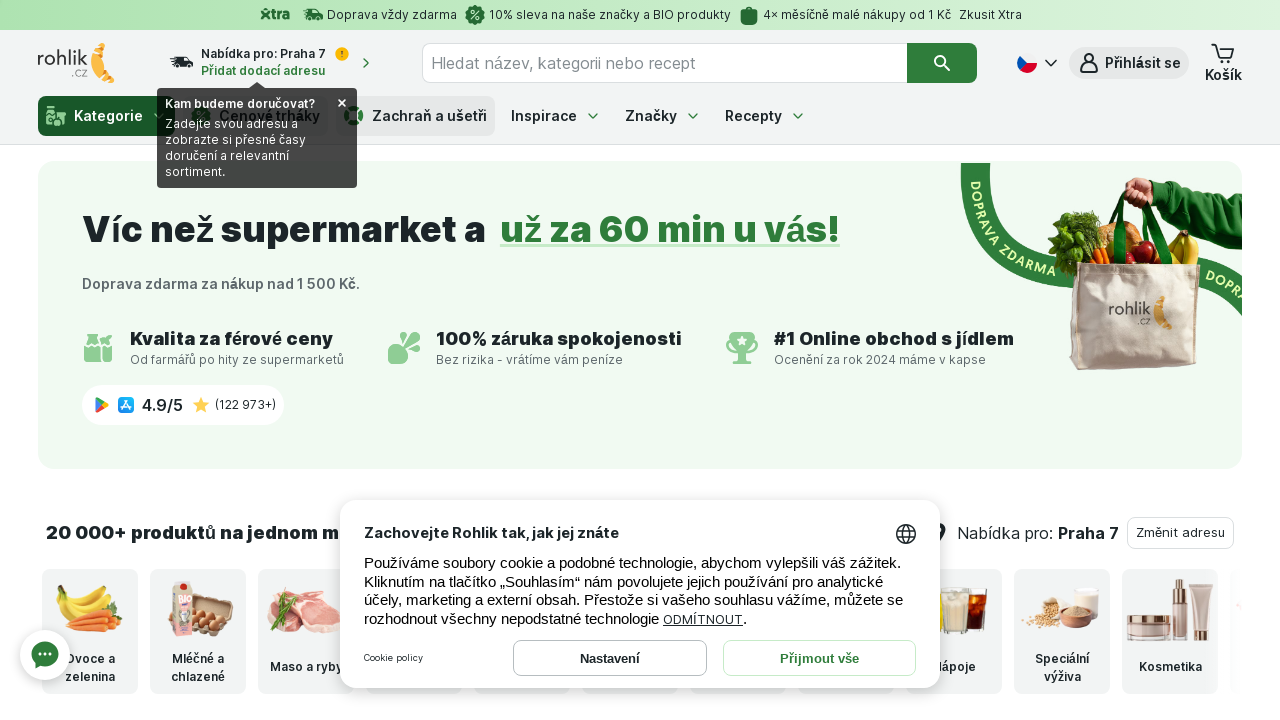

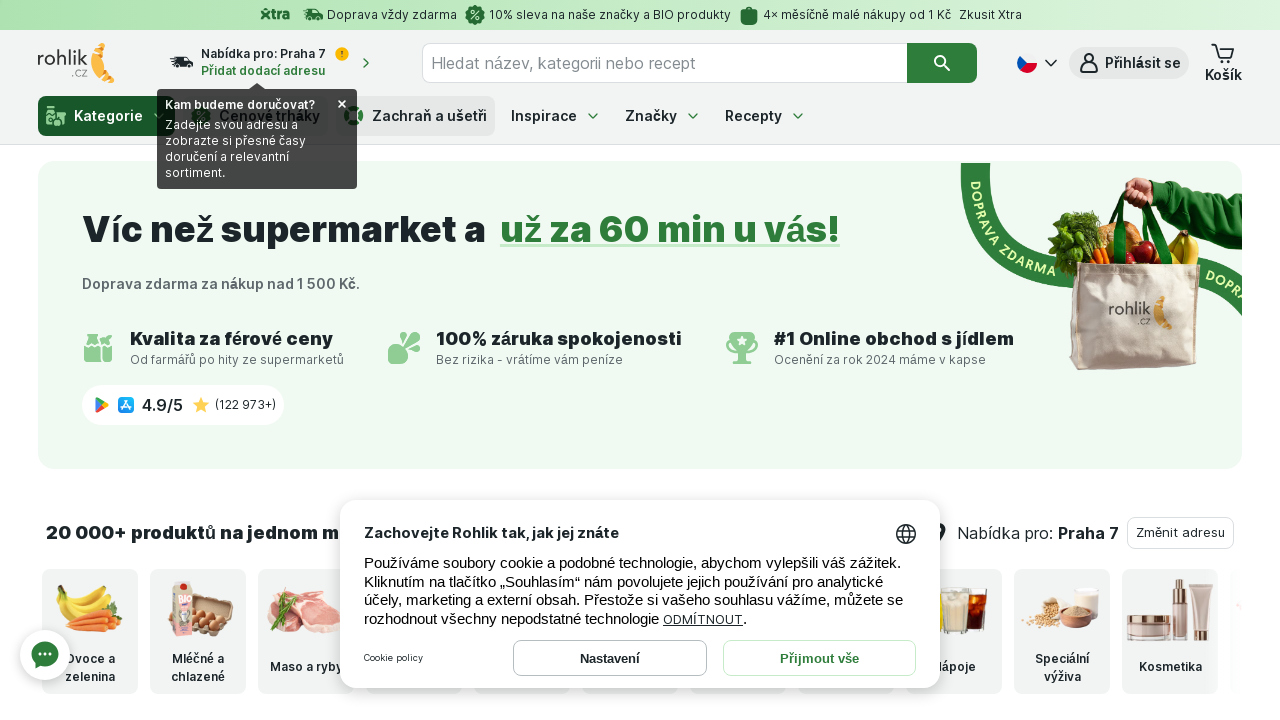